Tests the search functionality by searching for "Macbook", clicking on a product result, updating the quantity to 100, adding it to cart, and then clicking to continue shopping

Starting URL: http://opencart.abstracta.us/

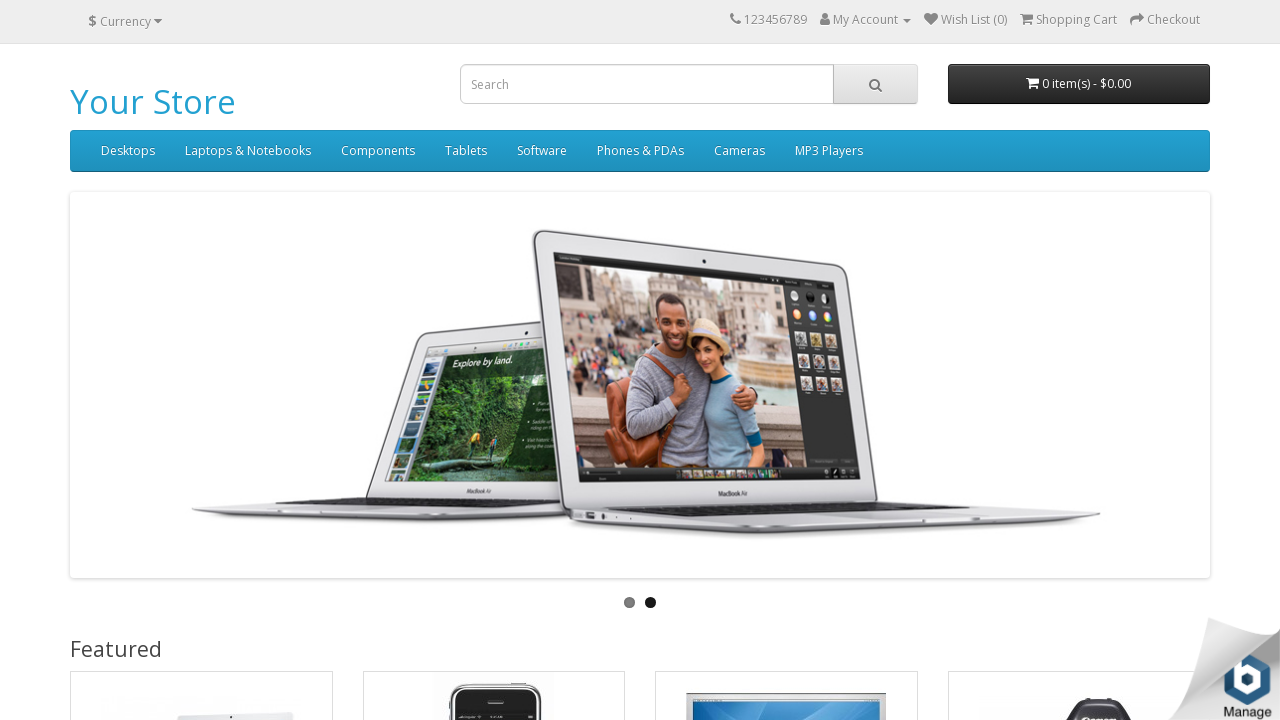

Filled search field with 'Macbook' on input#search input, #search input
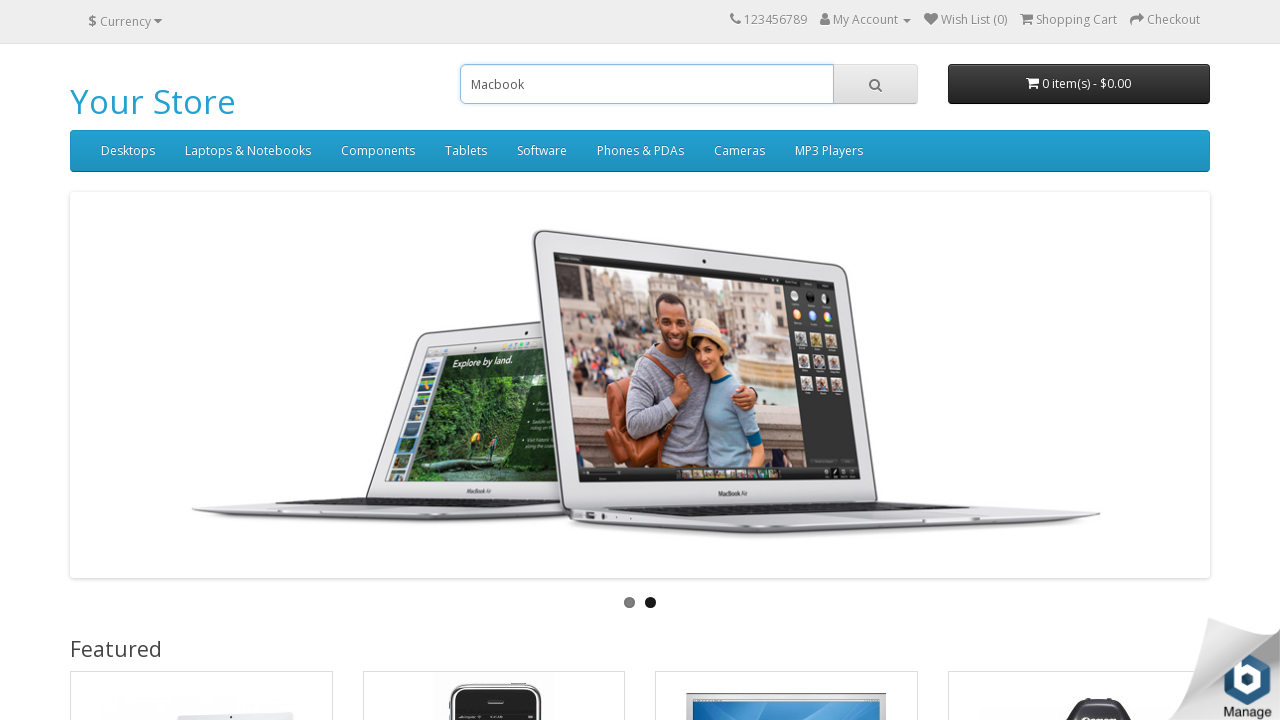

Clicked search button to perform search at (875, 84) on #search span button
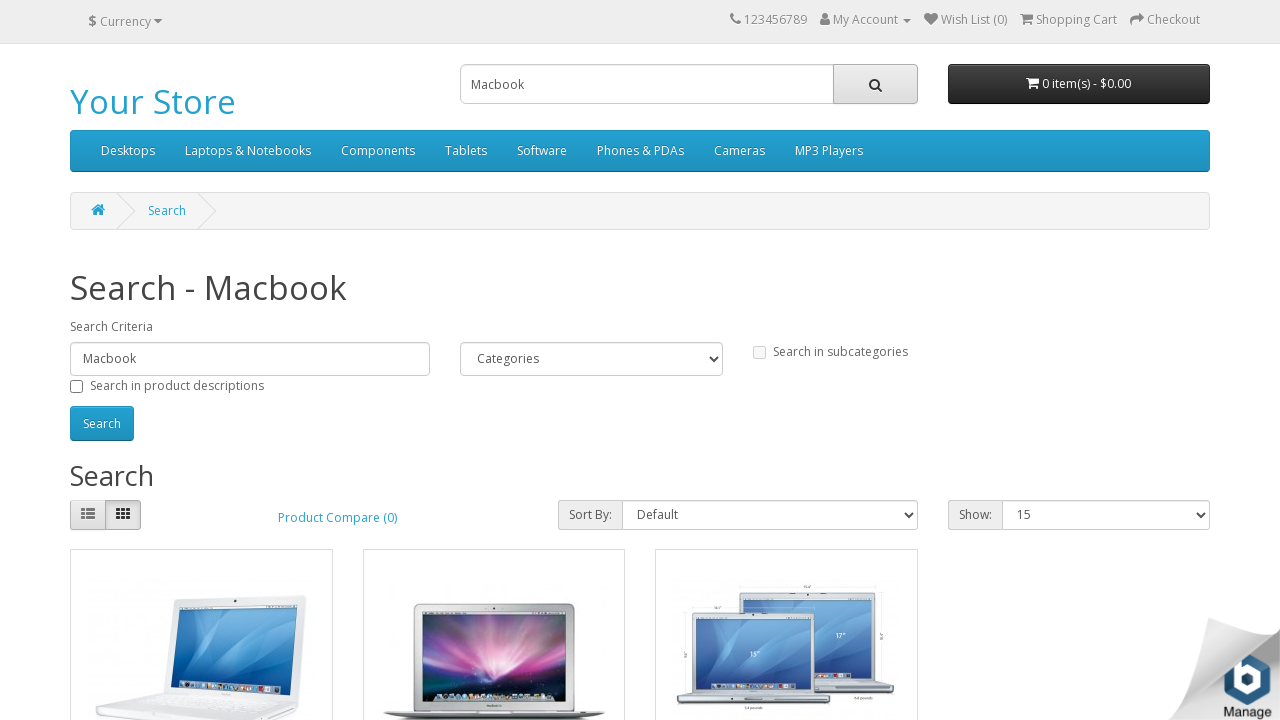

Search results loaded successfully
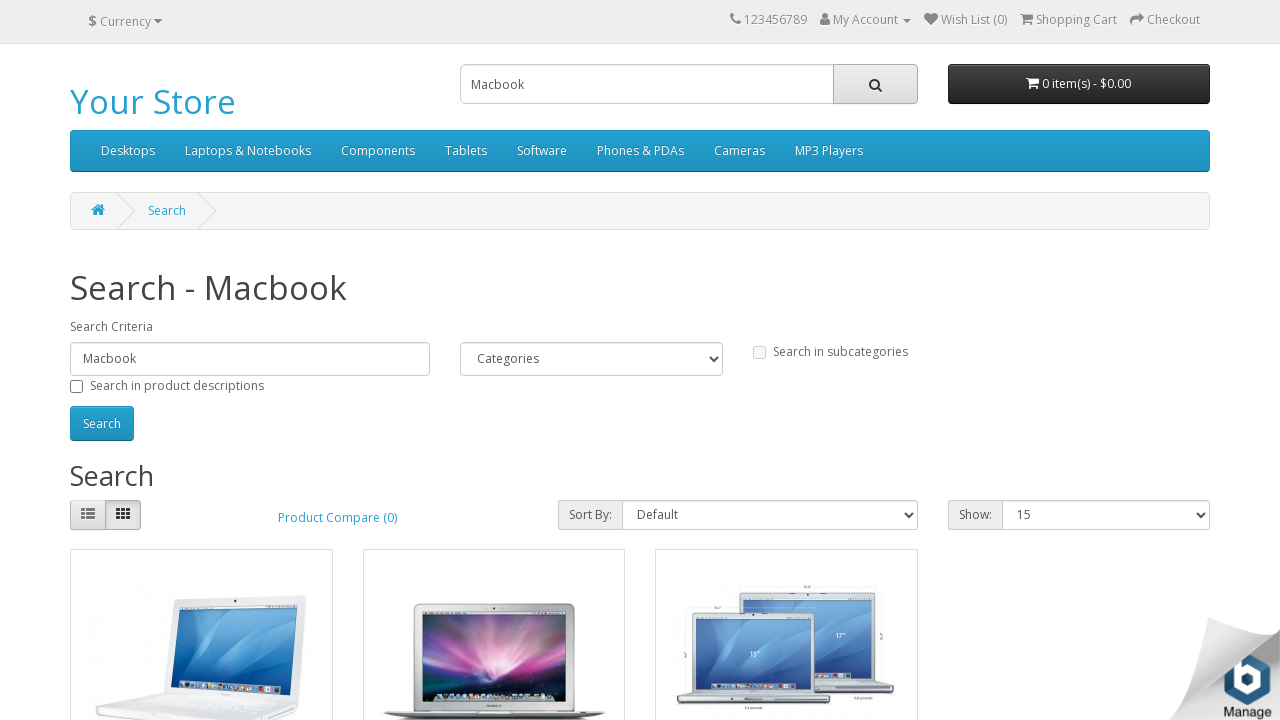

Clicked on first product result at (126, 360) on #content .product-layout:first-child .product-thumb h4 a
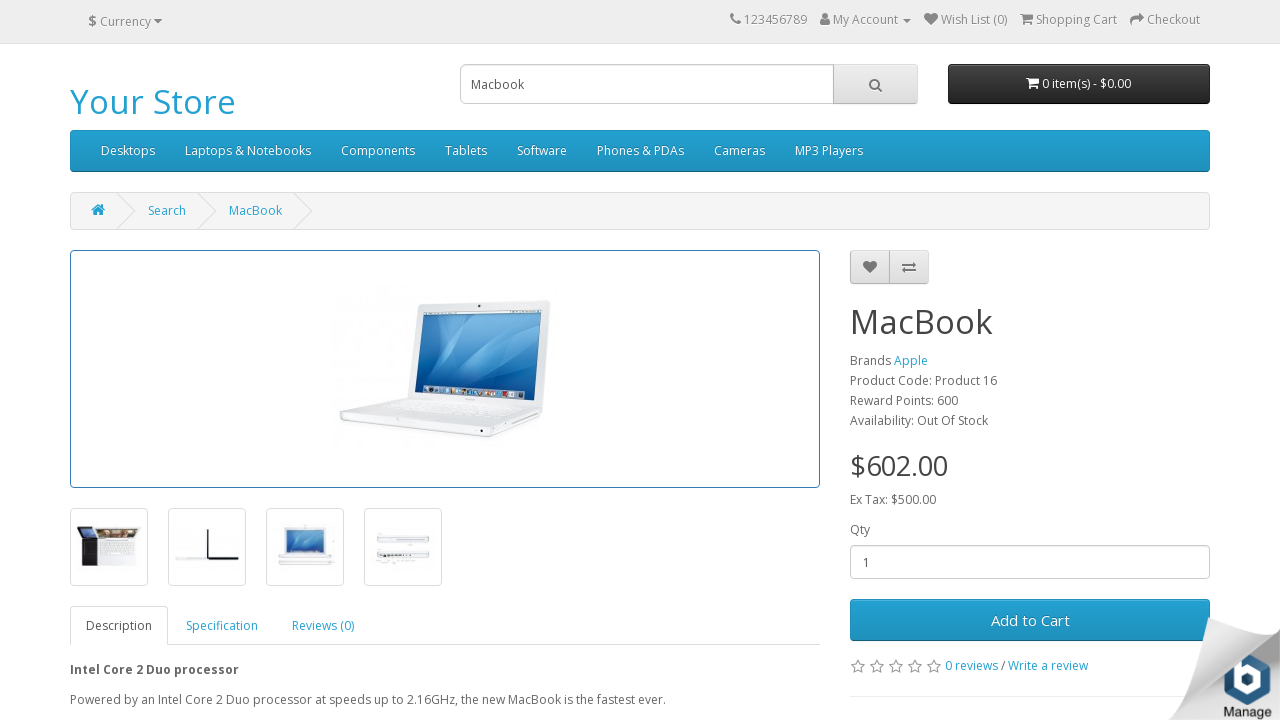

Product page loaded with quantity field visible
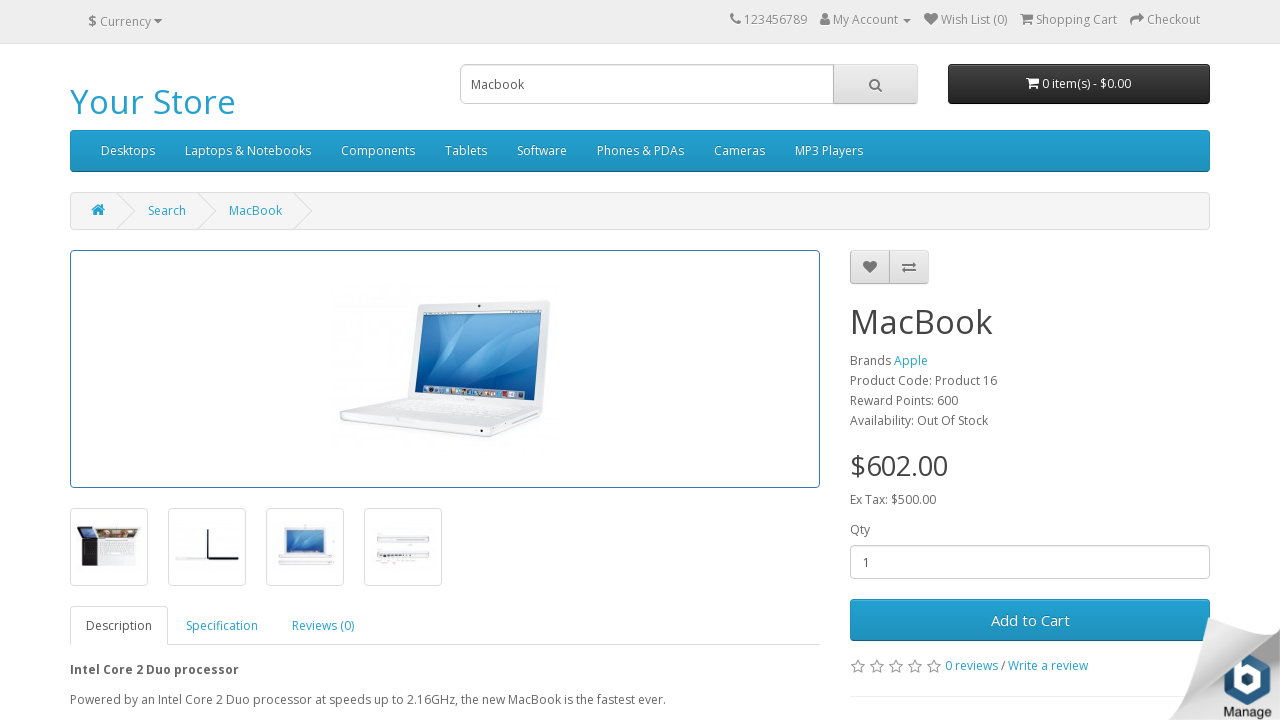

Cleared quantity field on #input-quantity
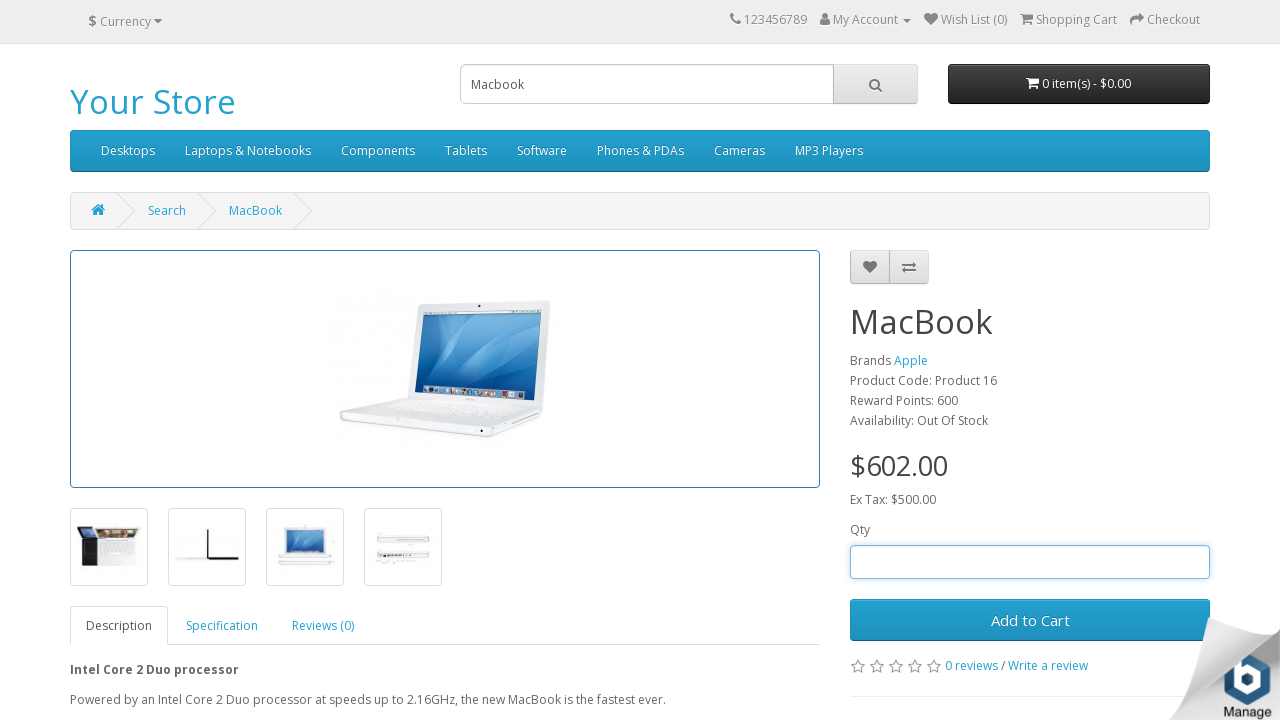

Updated quantity to 100 on #input-quantity
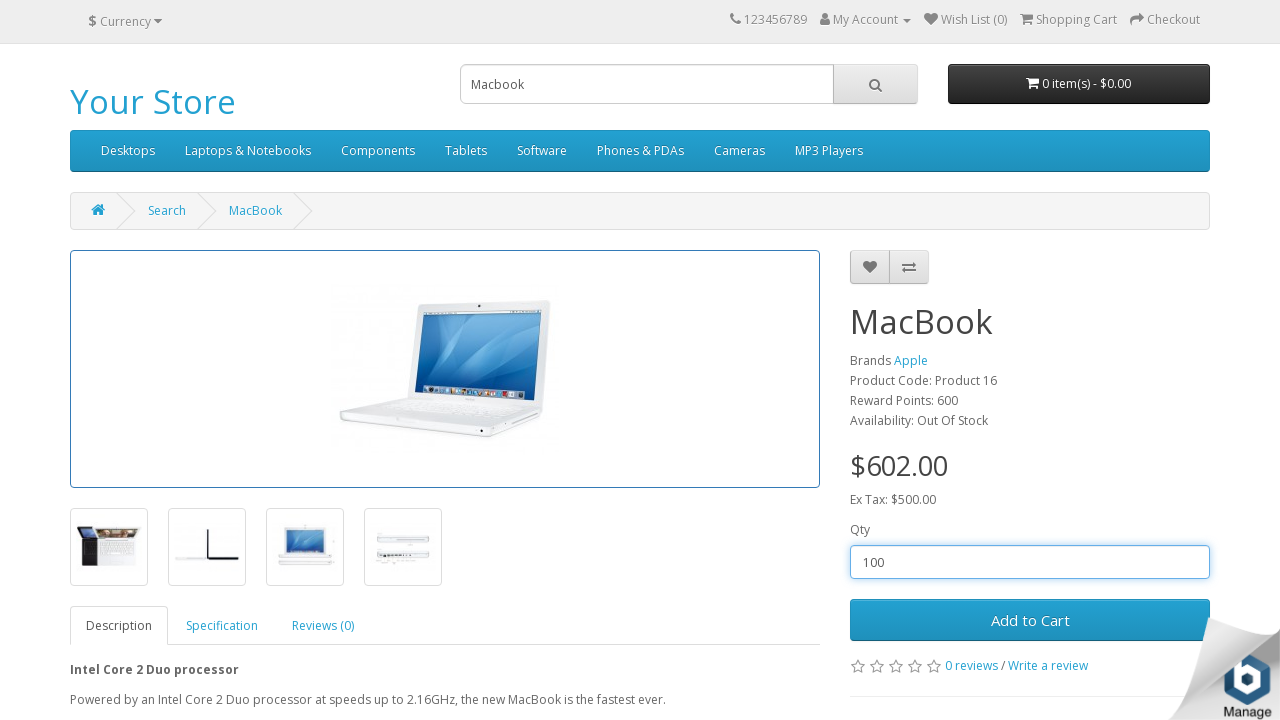

Clicked Add to Cart button at (1030, 620) on #button-cart
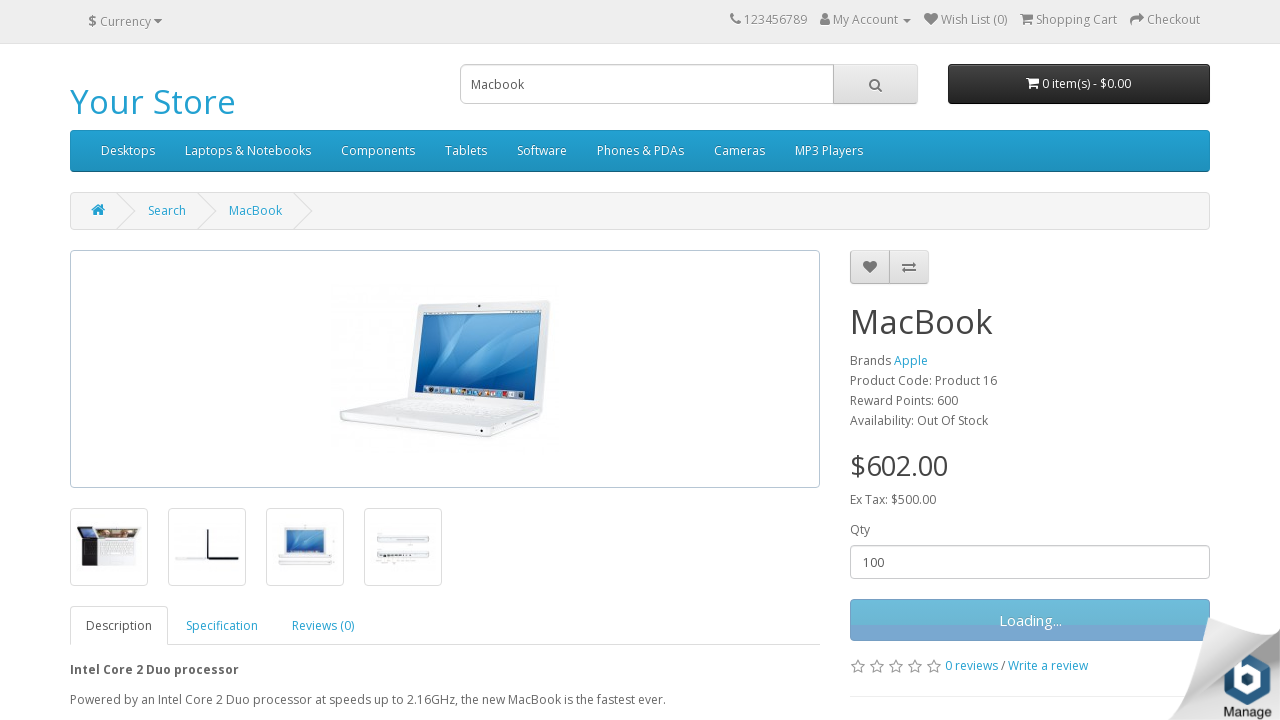

Waited for cart to update
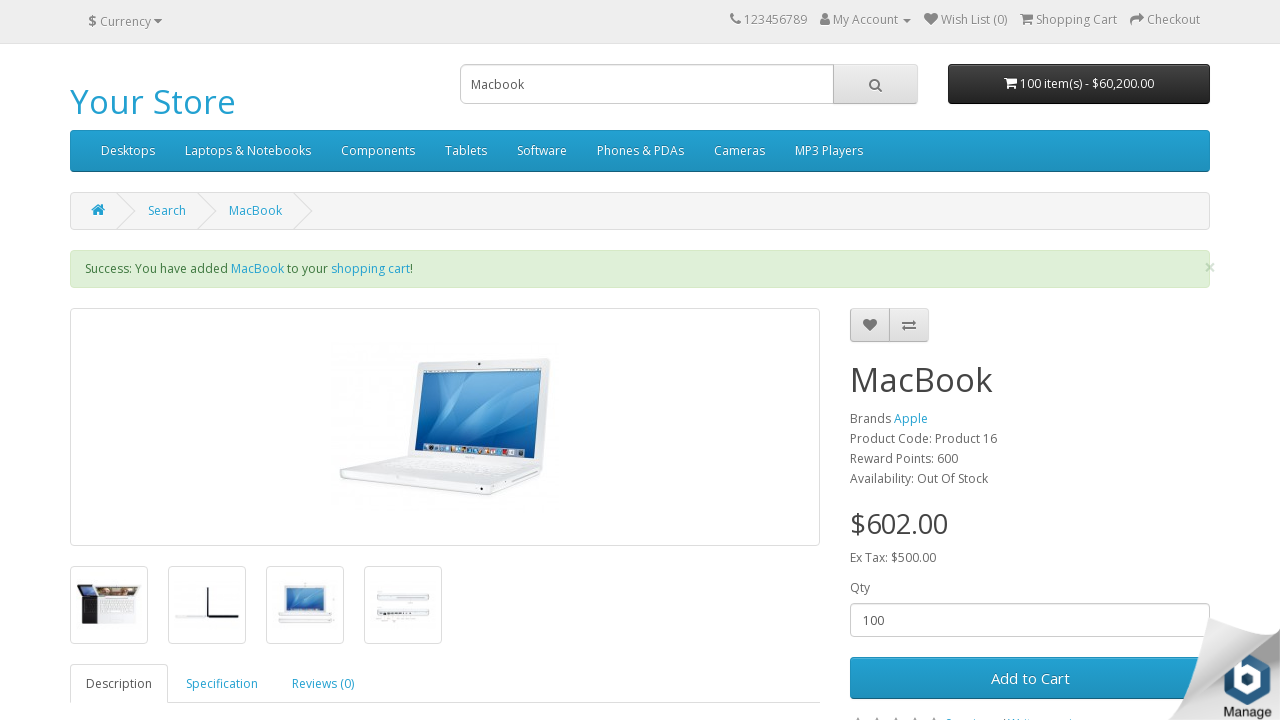

Clicked on shopping cart link at (370, 269) on #product-product a:has-text('shopping cart'), .breadcrumb a:has-text('Shopping C
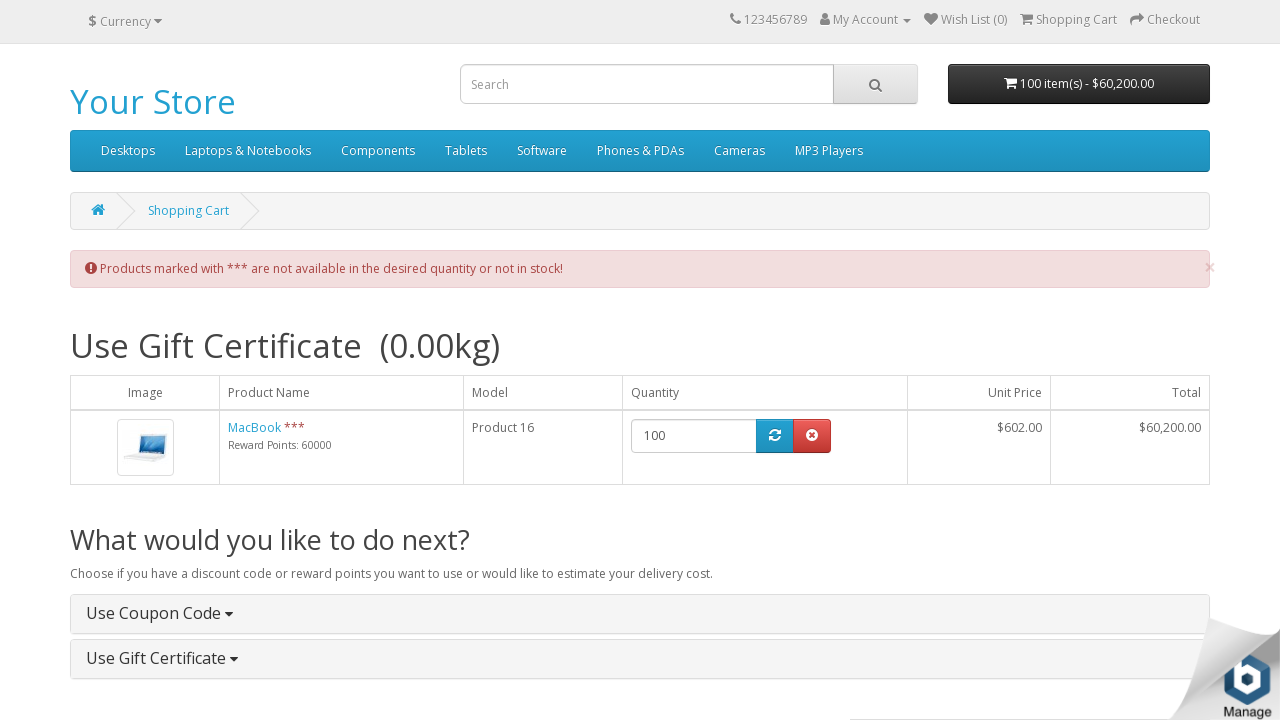

Cart page loaded with action buttons visible
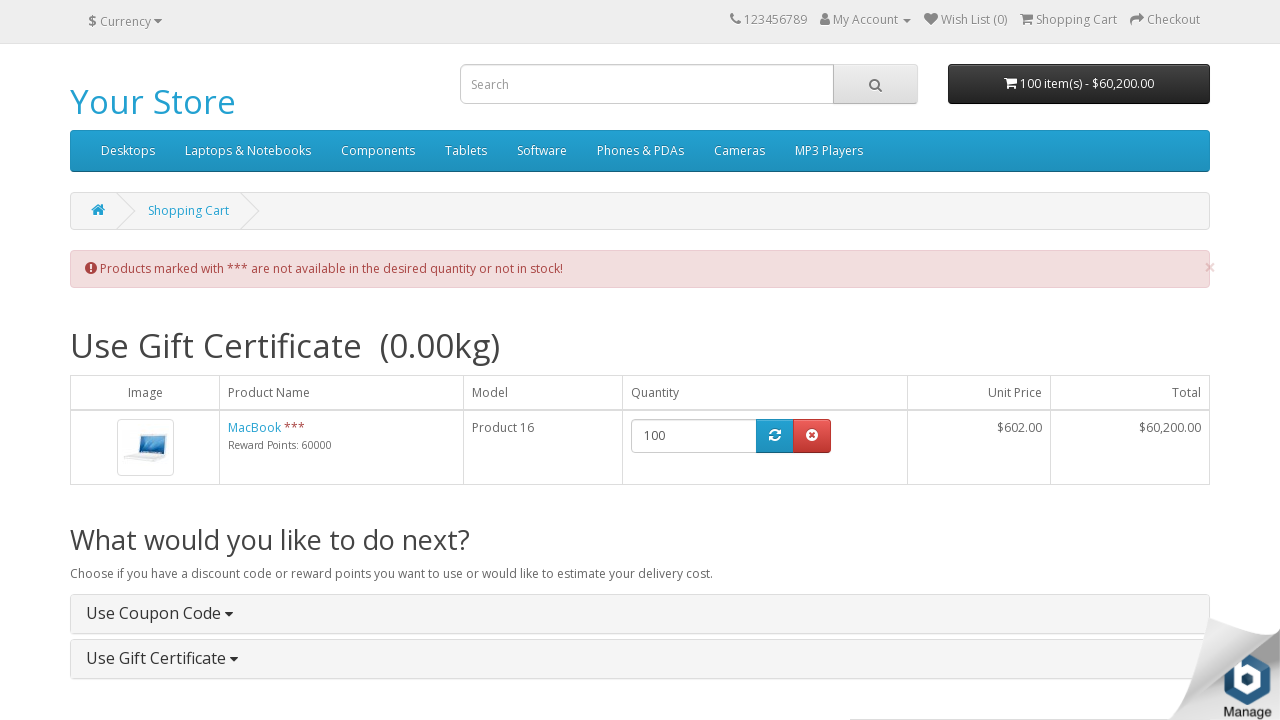

Clicked Continue Shopping button at (137, 414) on .buttons a:first-child
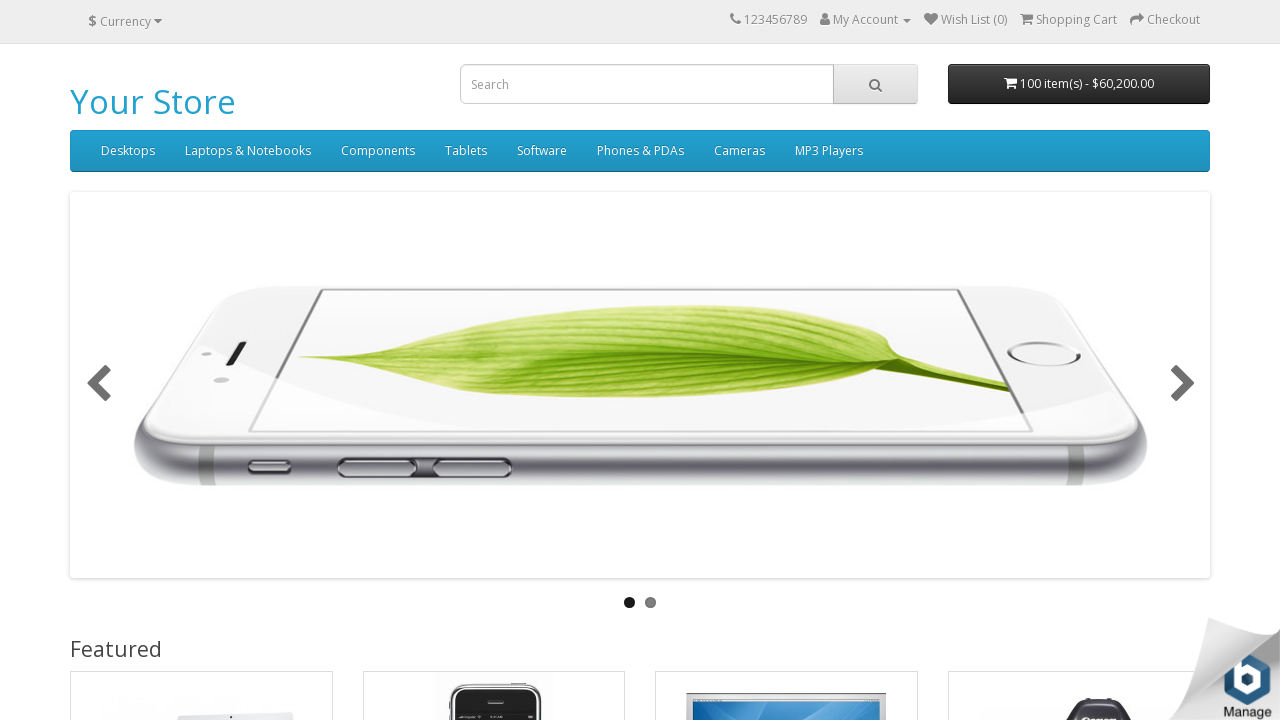

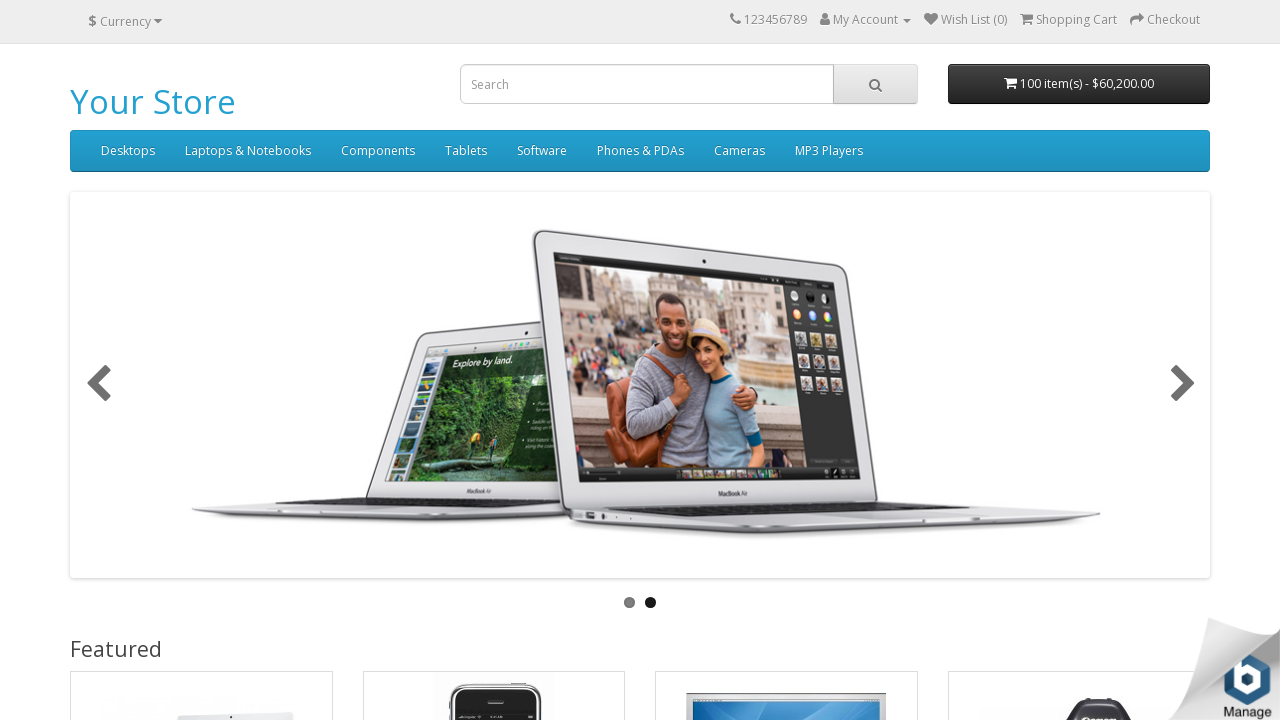